Automates entering a verification code "999999" into OTP input fields using keyboard actions and verifies the success message

Starting URL: https://qaplayground.dev/apps/verify-account/

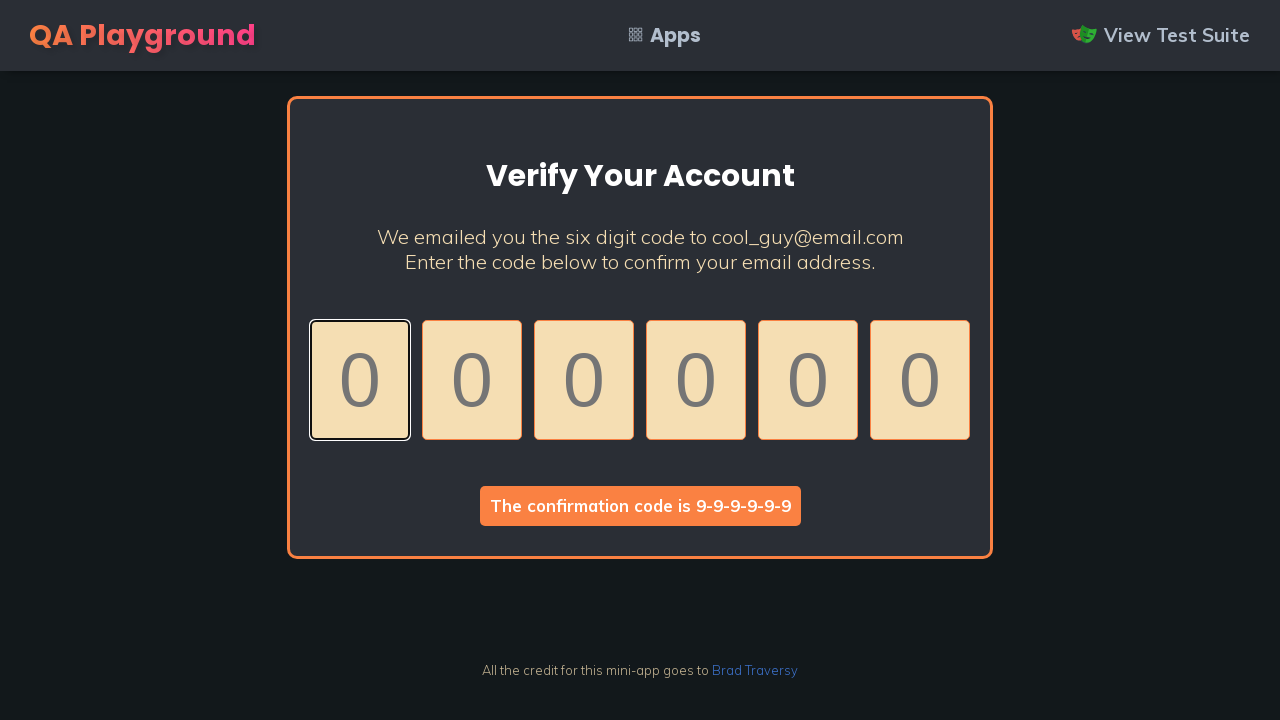

Navigated to OTP verification page
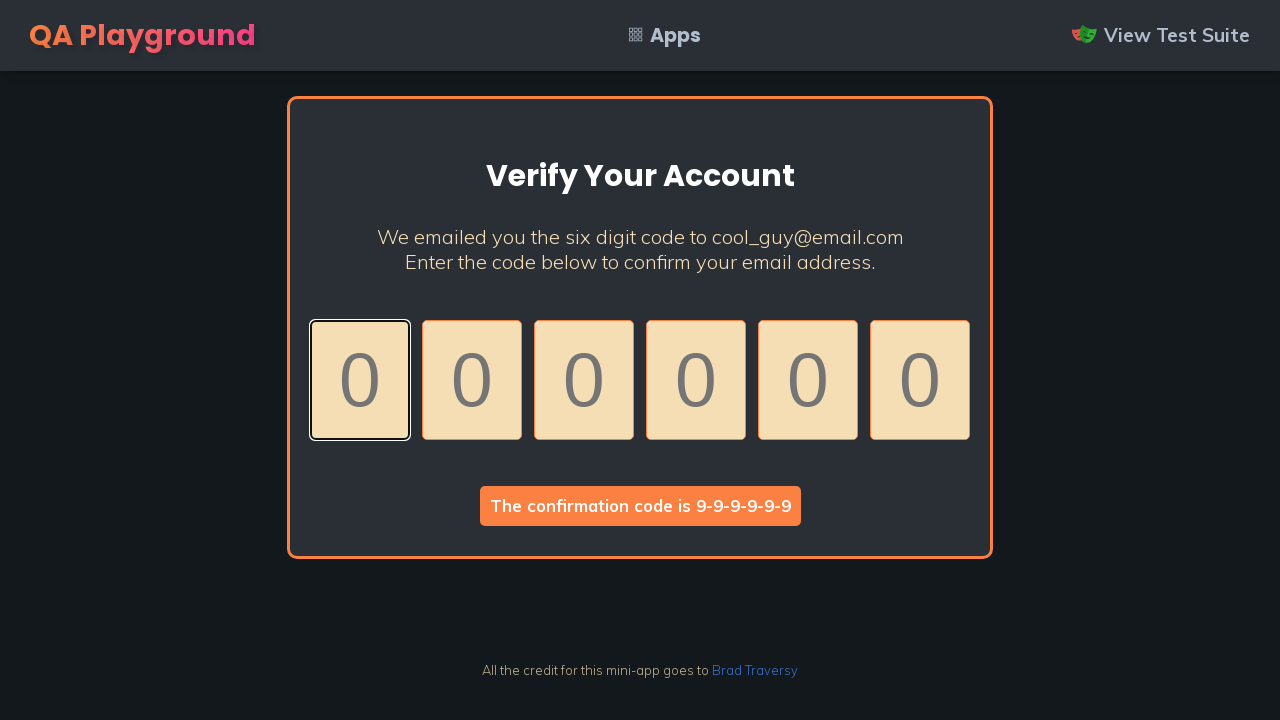

Located all OTP input fields
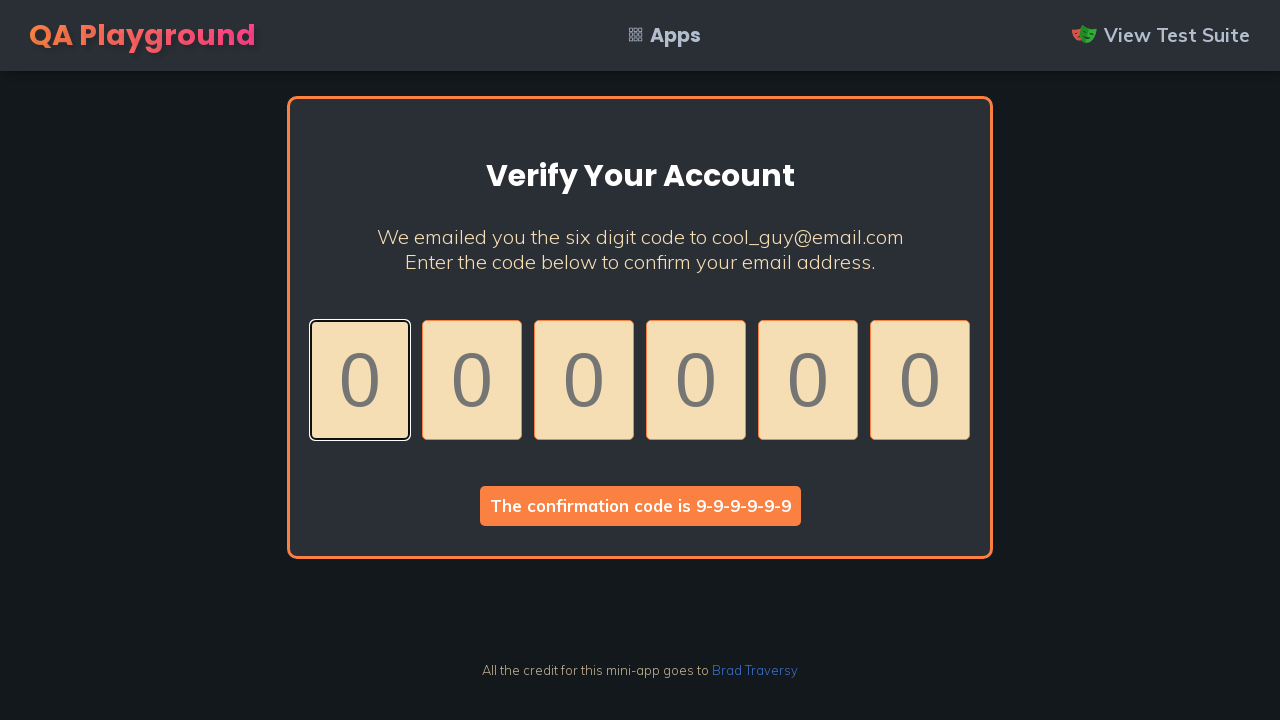

Clicked on OTP input field at (360, 380) on input[type='number'] >> nth=0
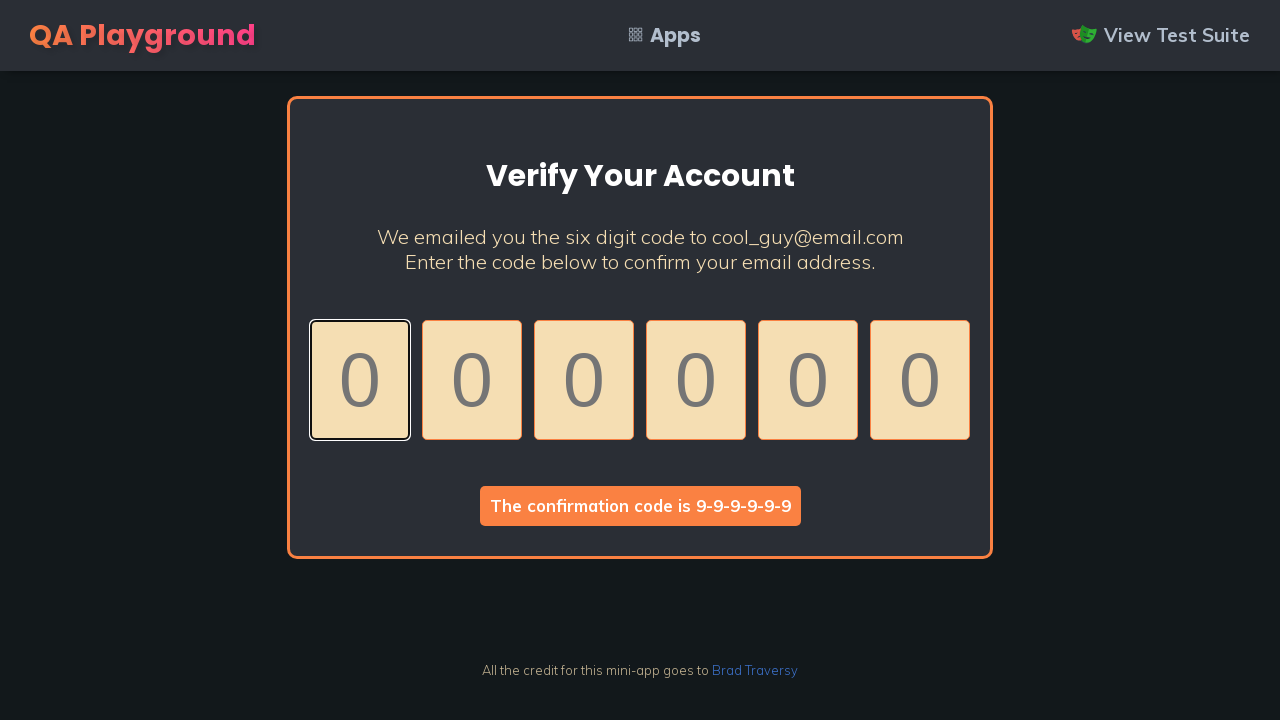

Pressed '9' key to enter digit
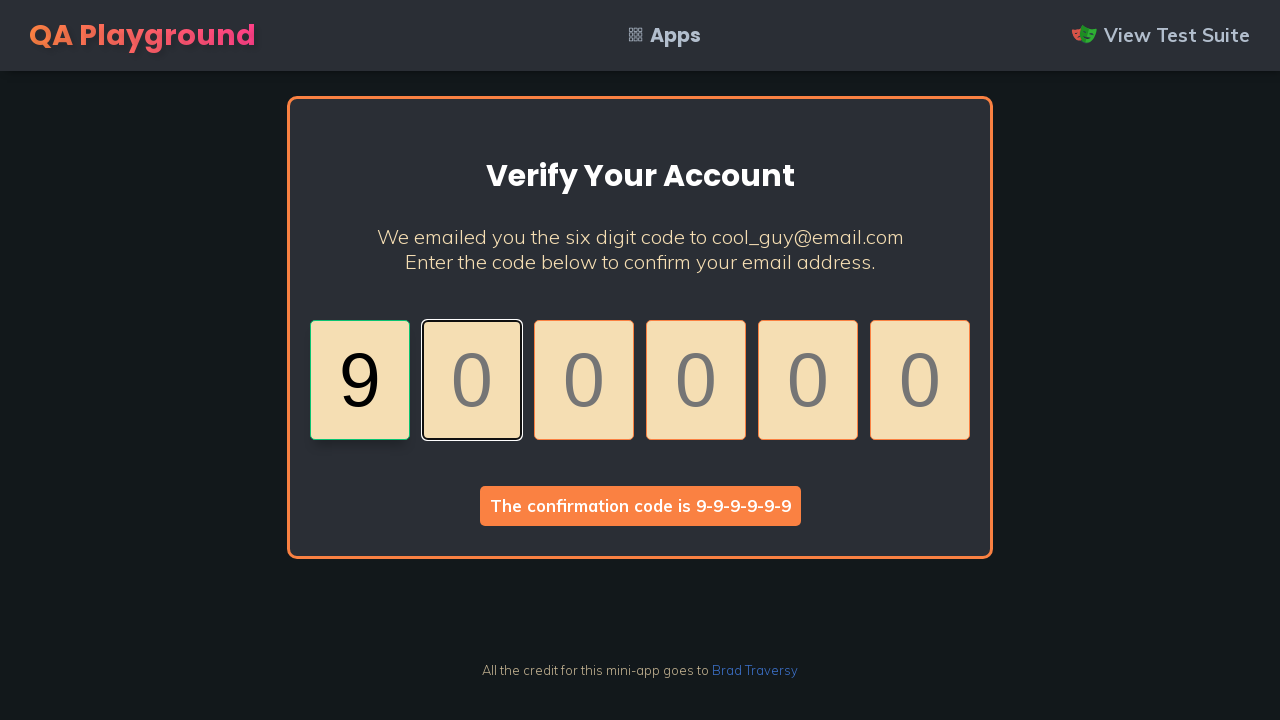

Clicked on OTP input field at (472, 380) on input[type='number'] >> nth=1
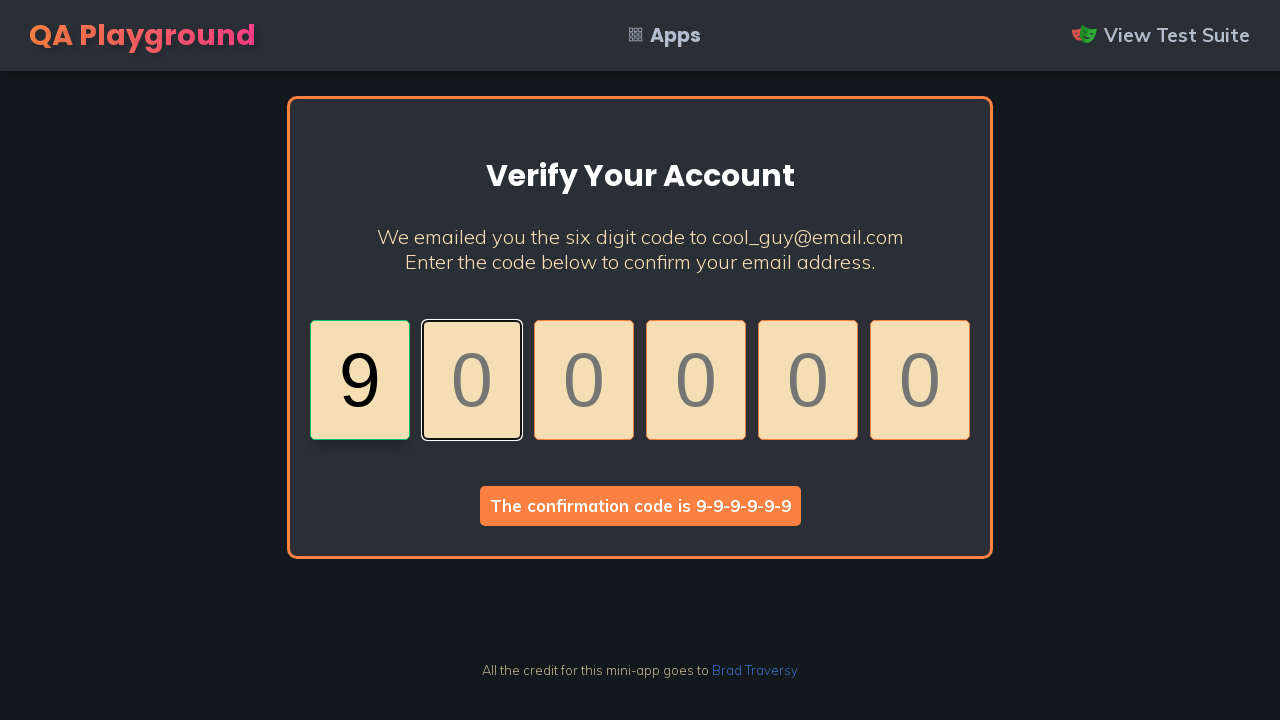

Pressed '9' key to enter digit
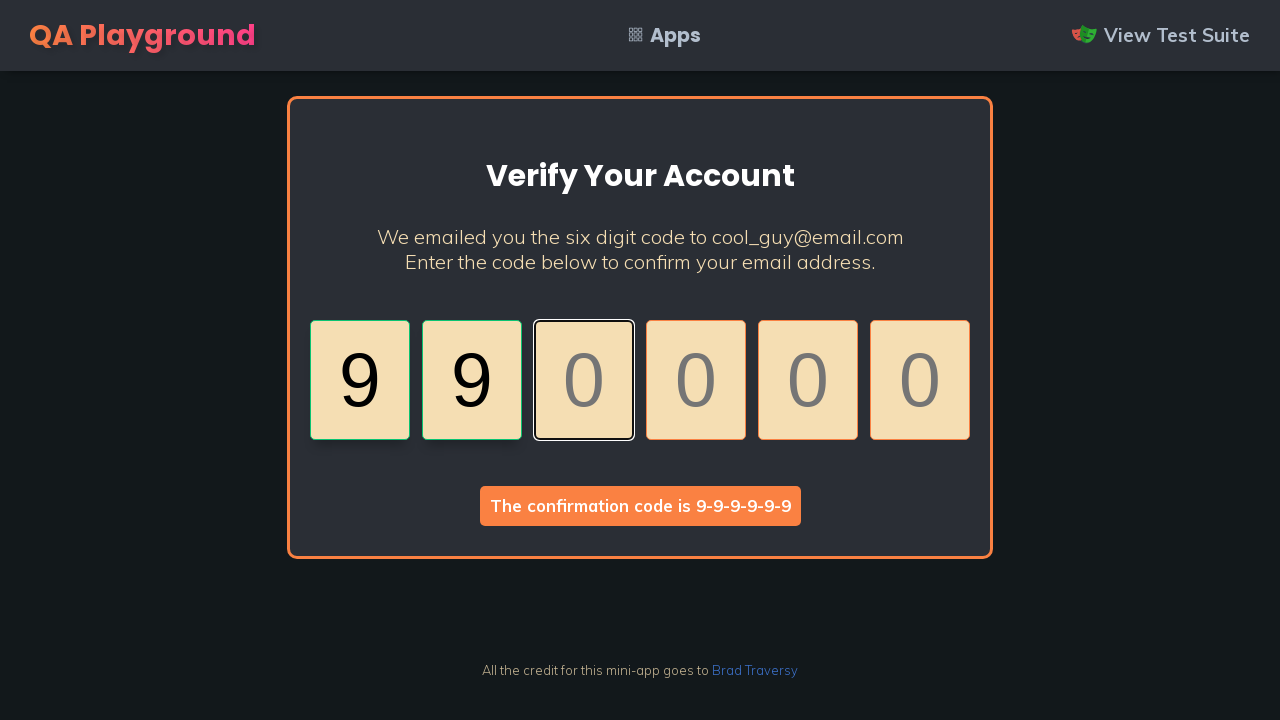

Clicked on OTP input field at (584, 380) on input[type='number'] >> nth=2
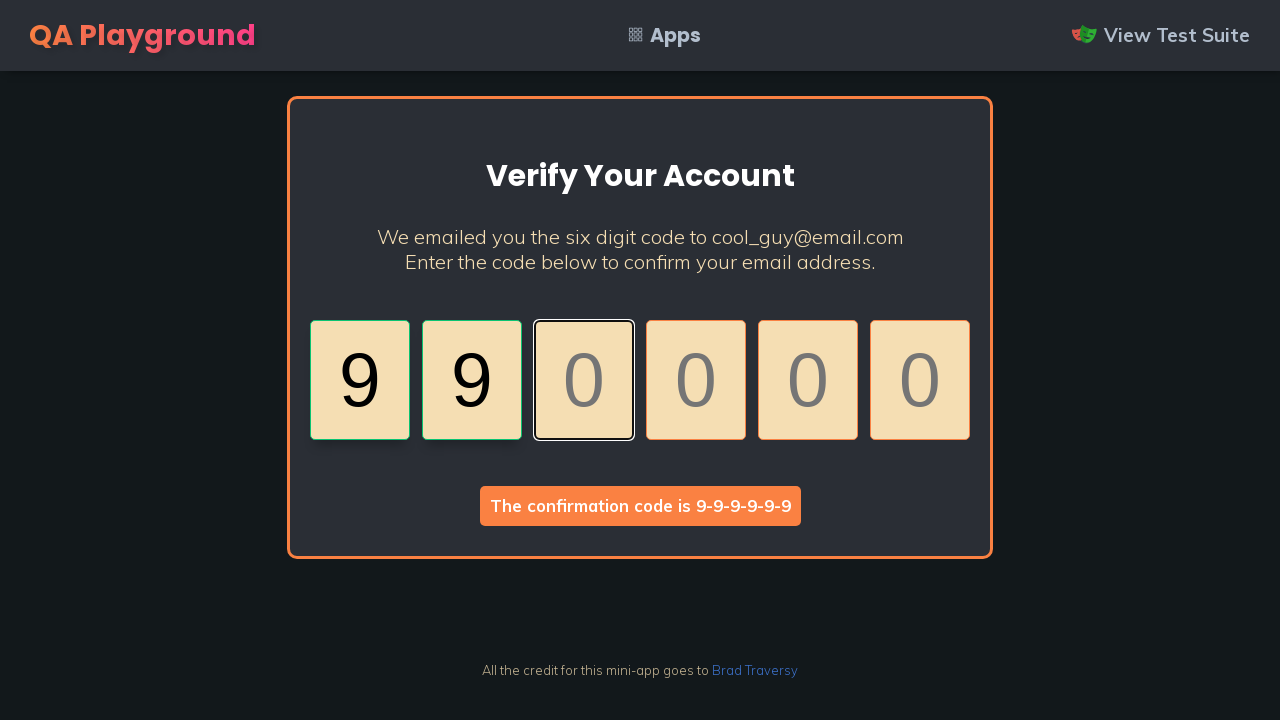

Pressed '9' key to enter digit
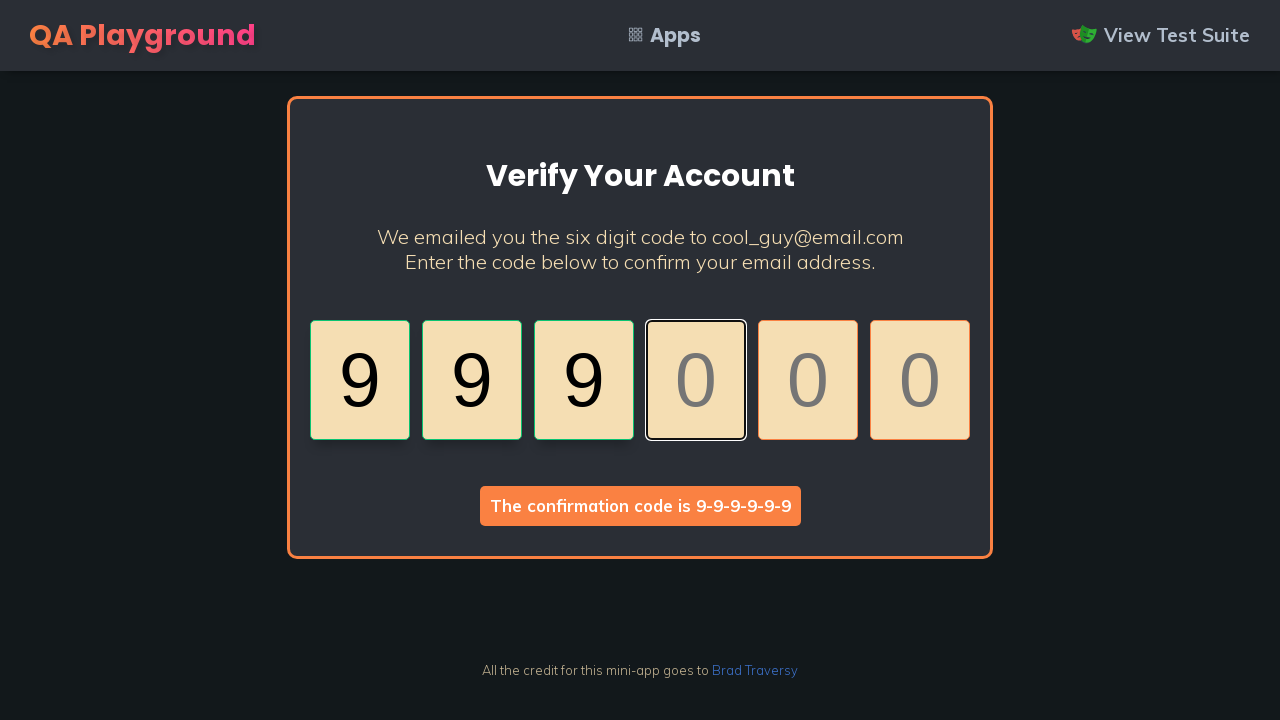

Clicked on OTP input field at (696, 380) on input[type='number'] >> nth=3
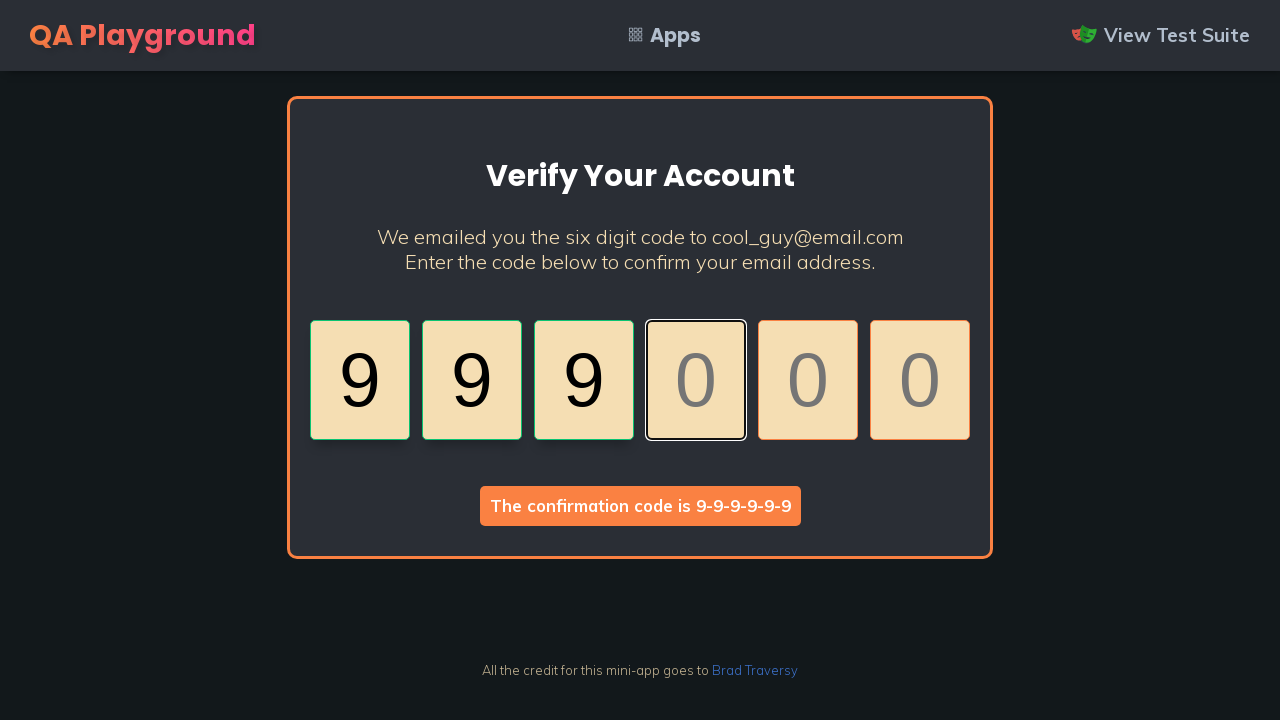

Pressed '9' key to enter digit
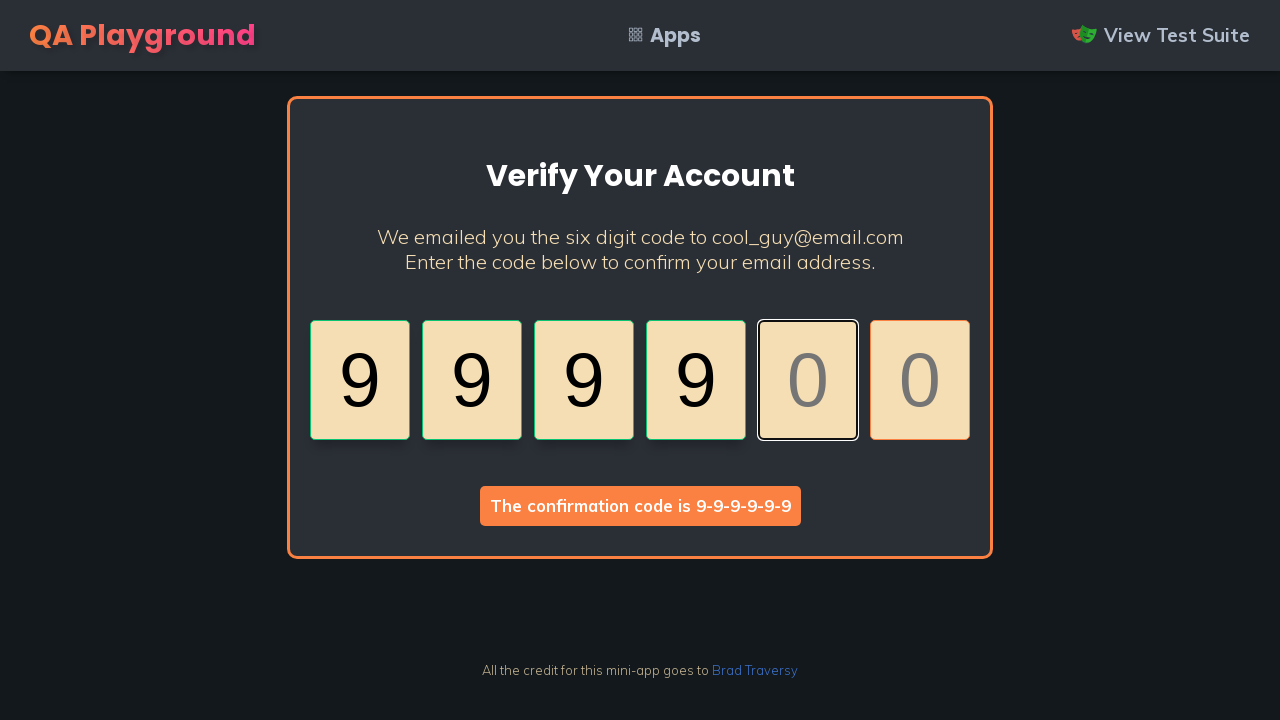

Clicked on OTP input field at (808, 380) on input[type='number'] >> nth=4
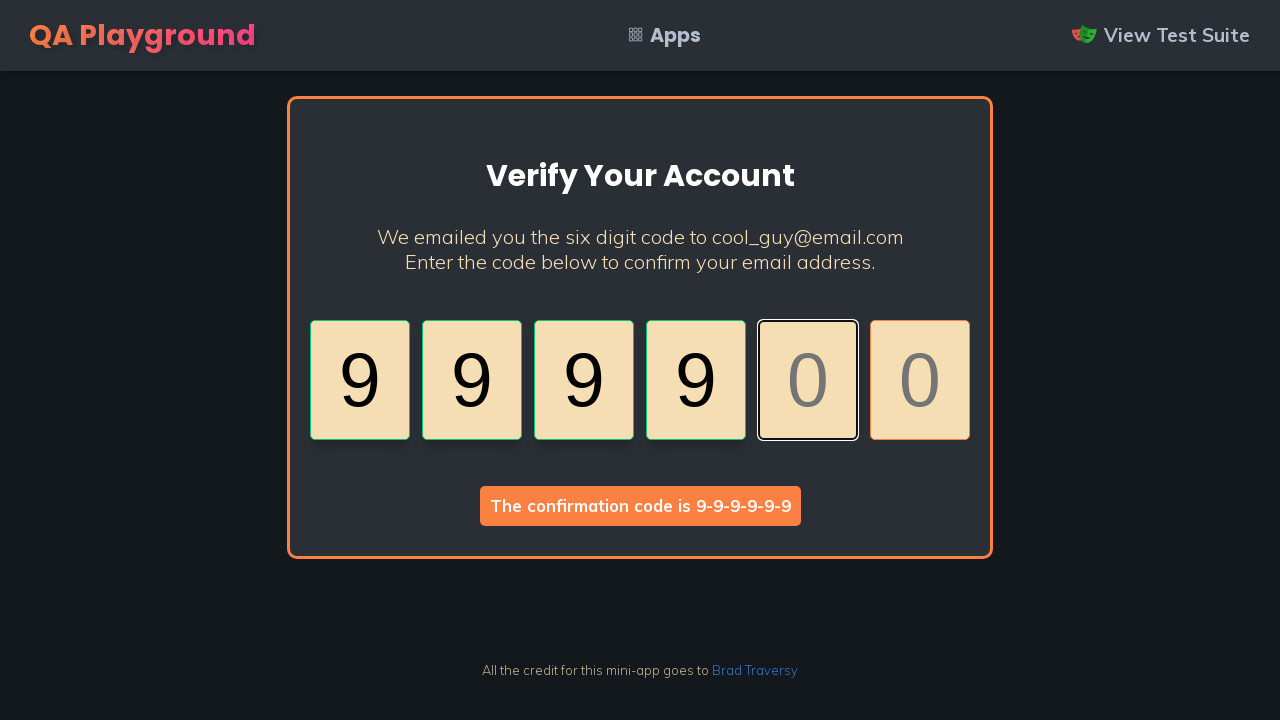

Pressed '9' key to enter digit
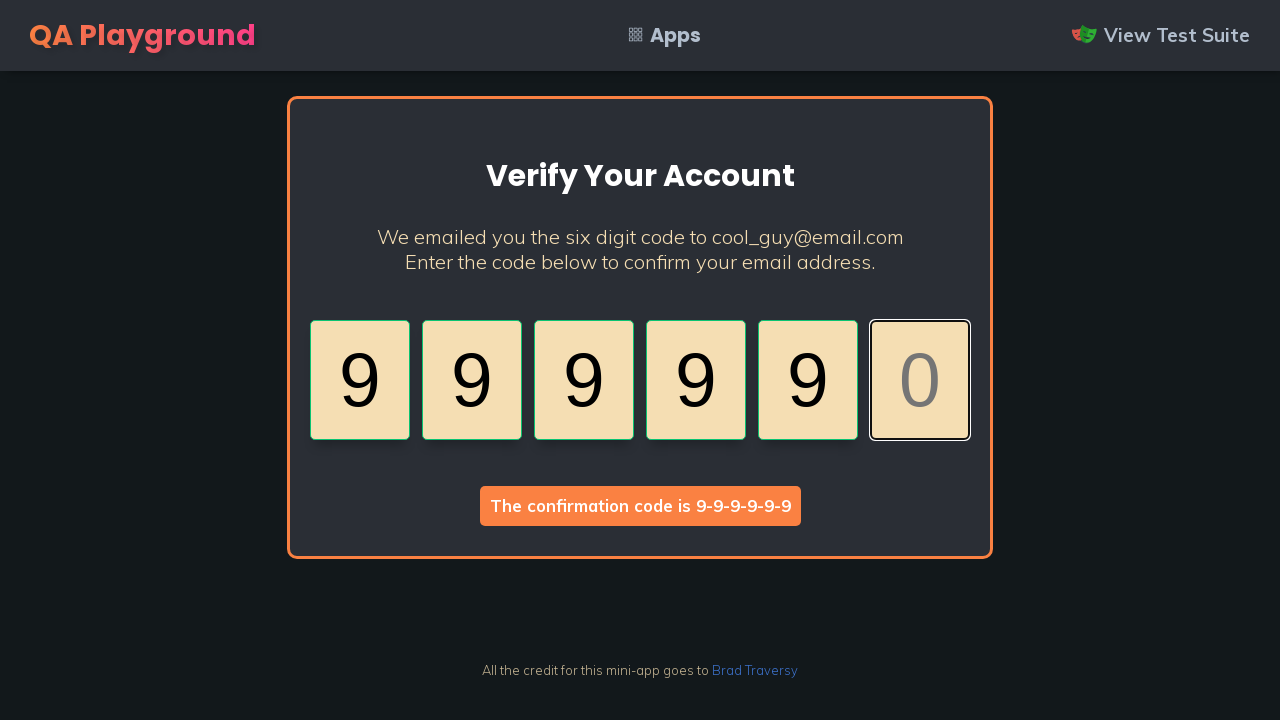

Clicked on OTP input field at (920, 380) on input[type='number'] >> nth=5
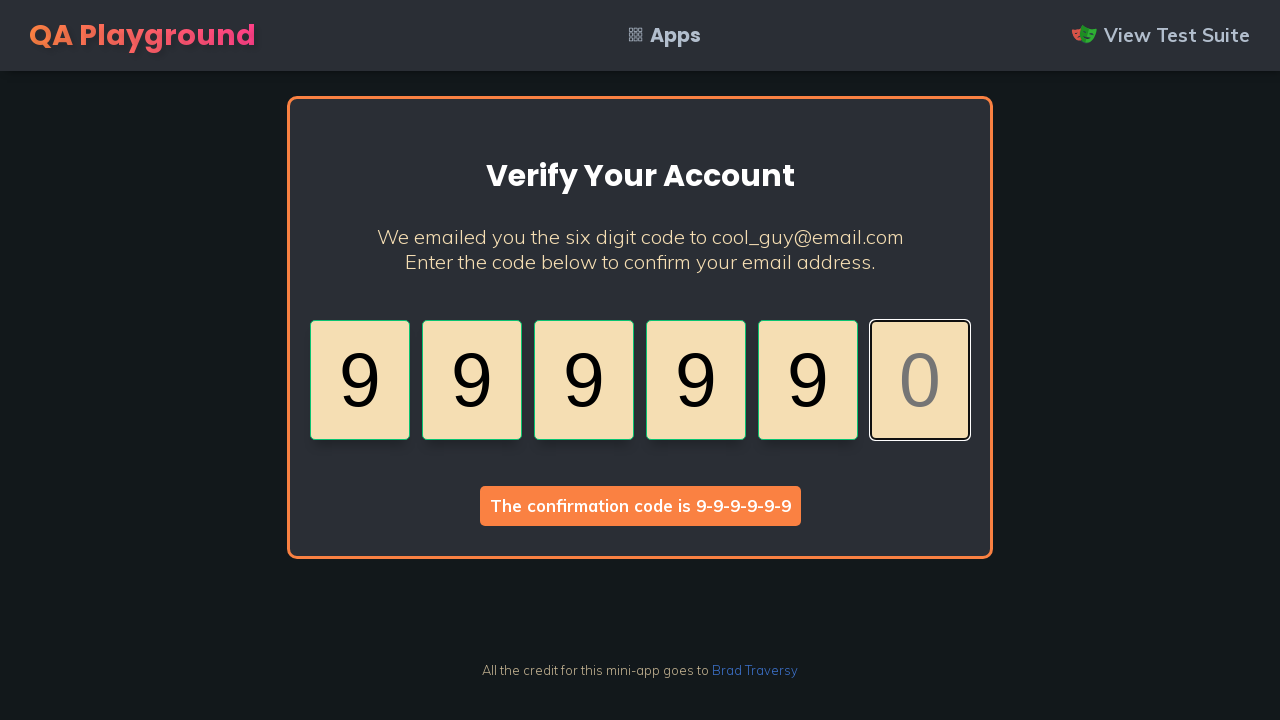

Pressed '9' key to enter digit
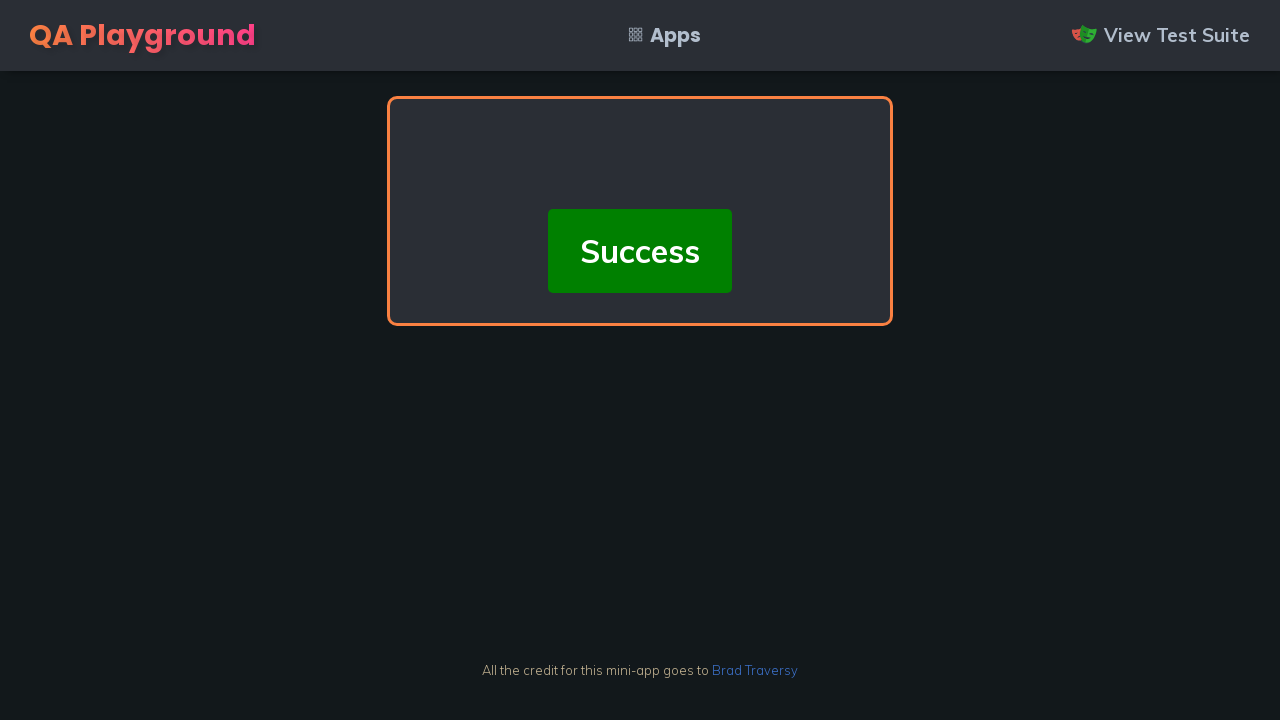

Success message appeared
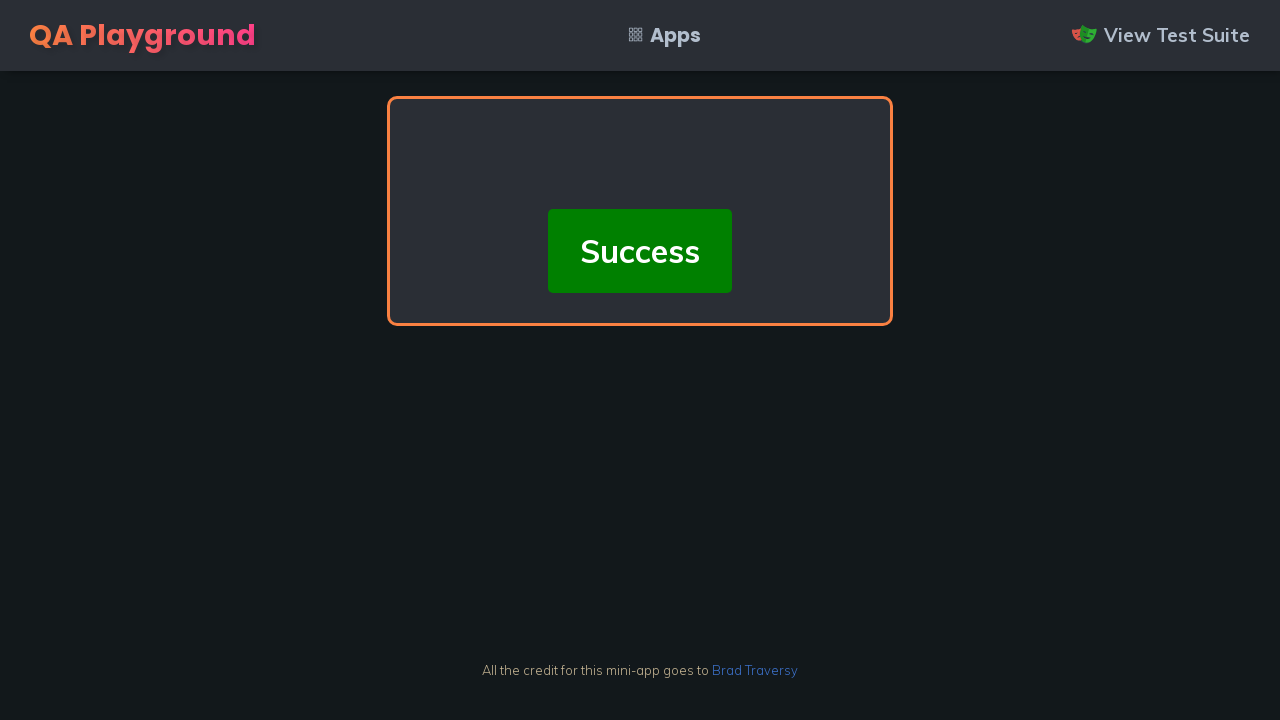

Retrieved success message text
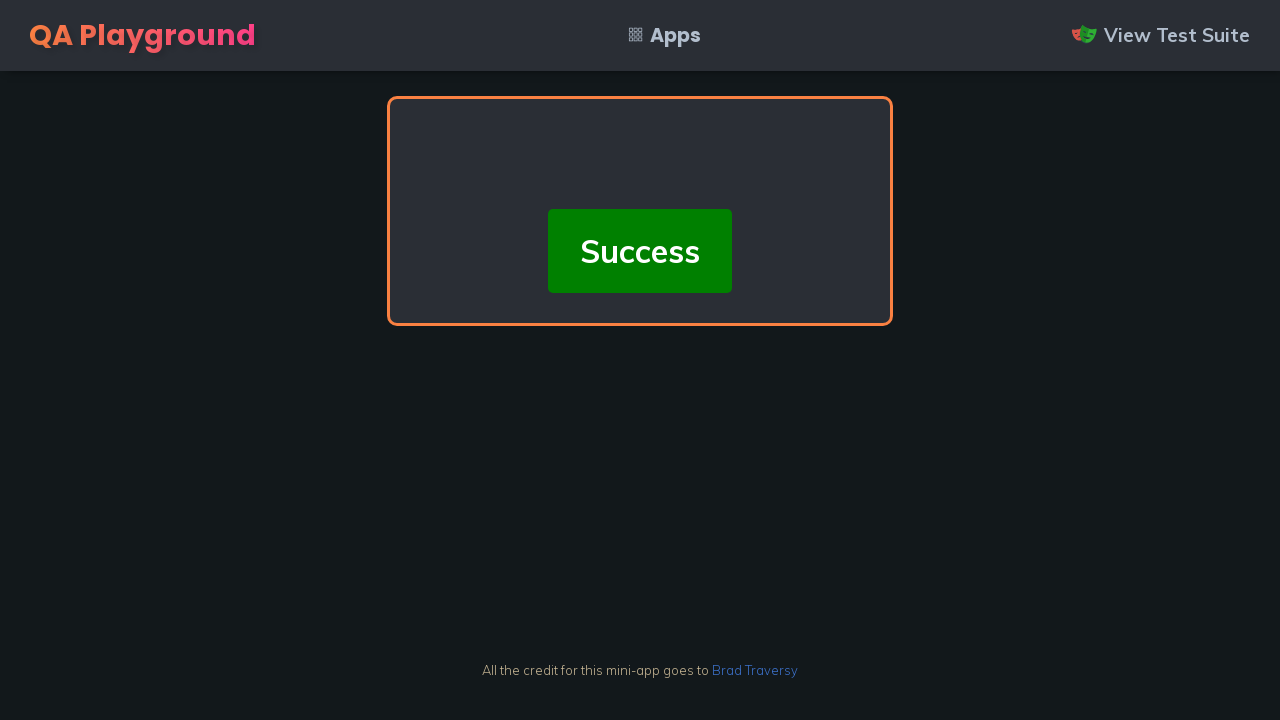

Verified success message is 'Success'
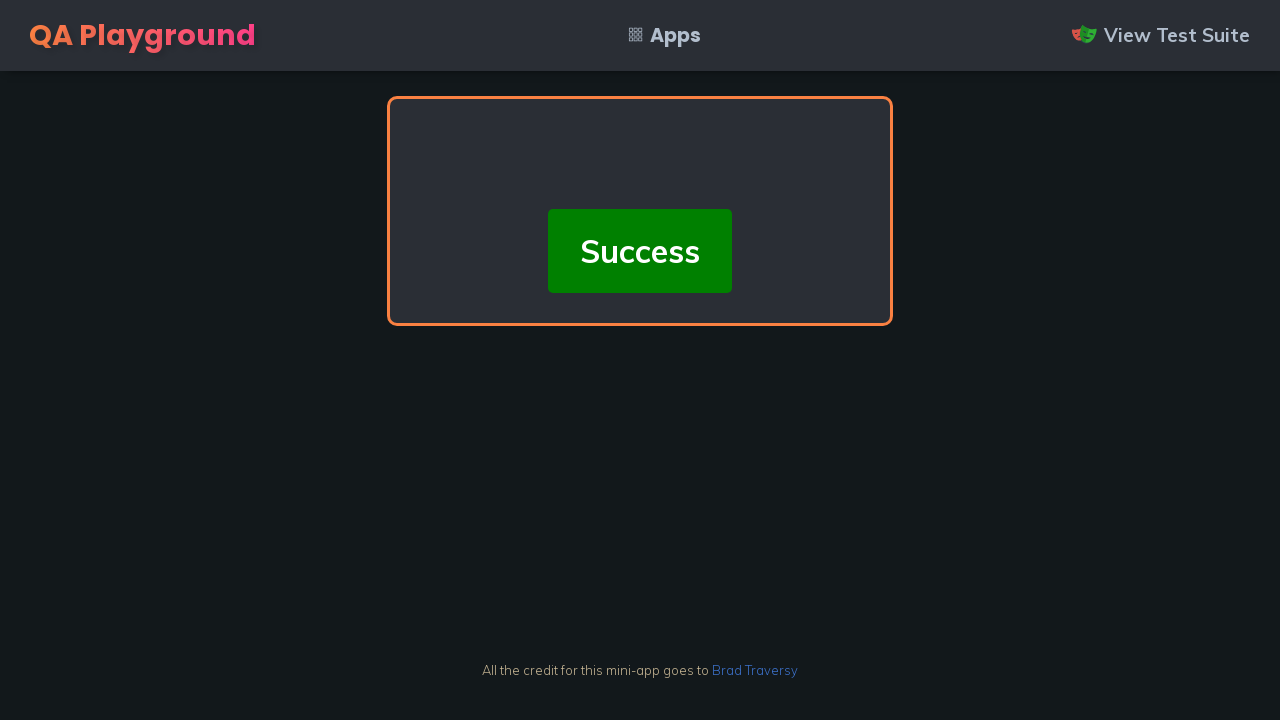

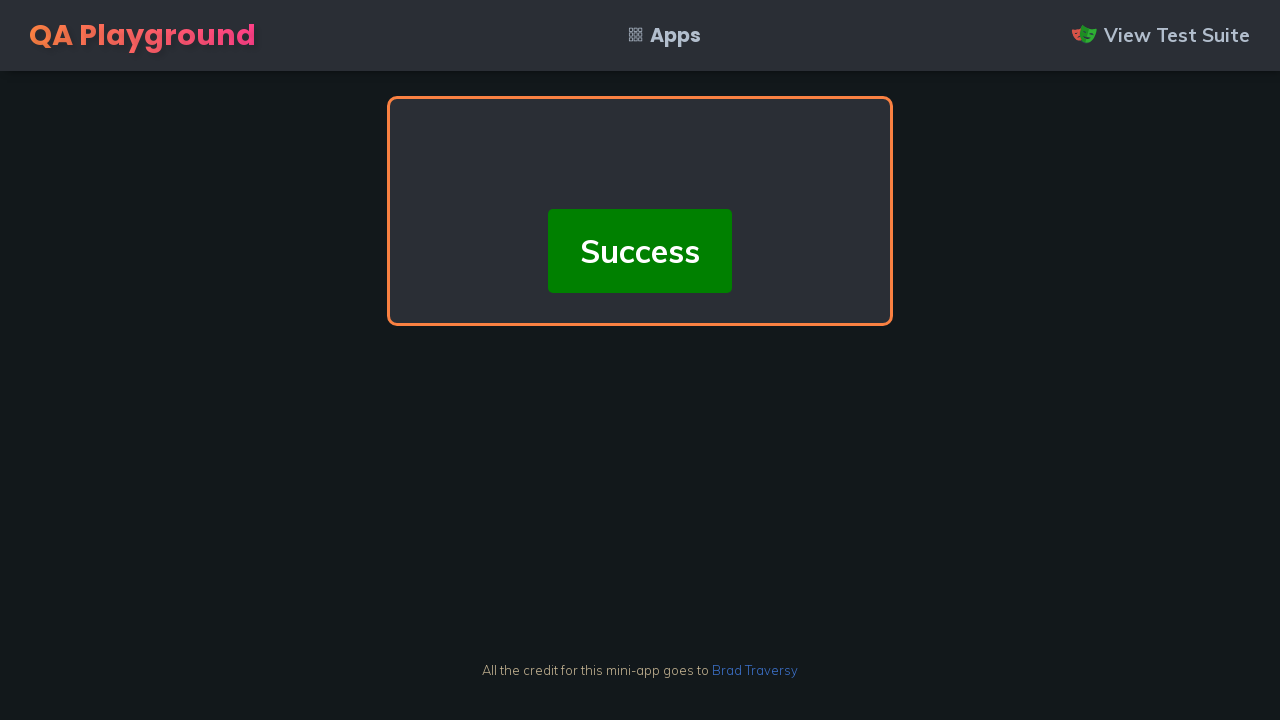